Tests different types of JavaScript alerts including confirm and prompt dialogs, demonstrating dismiss and accept operations with text input

Starting URL: http://demo.automationtesting.in/Alerts.html

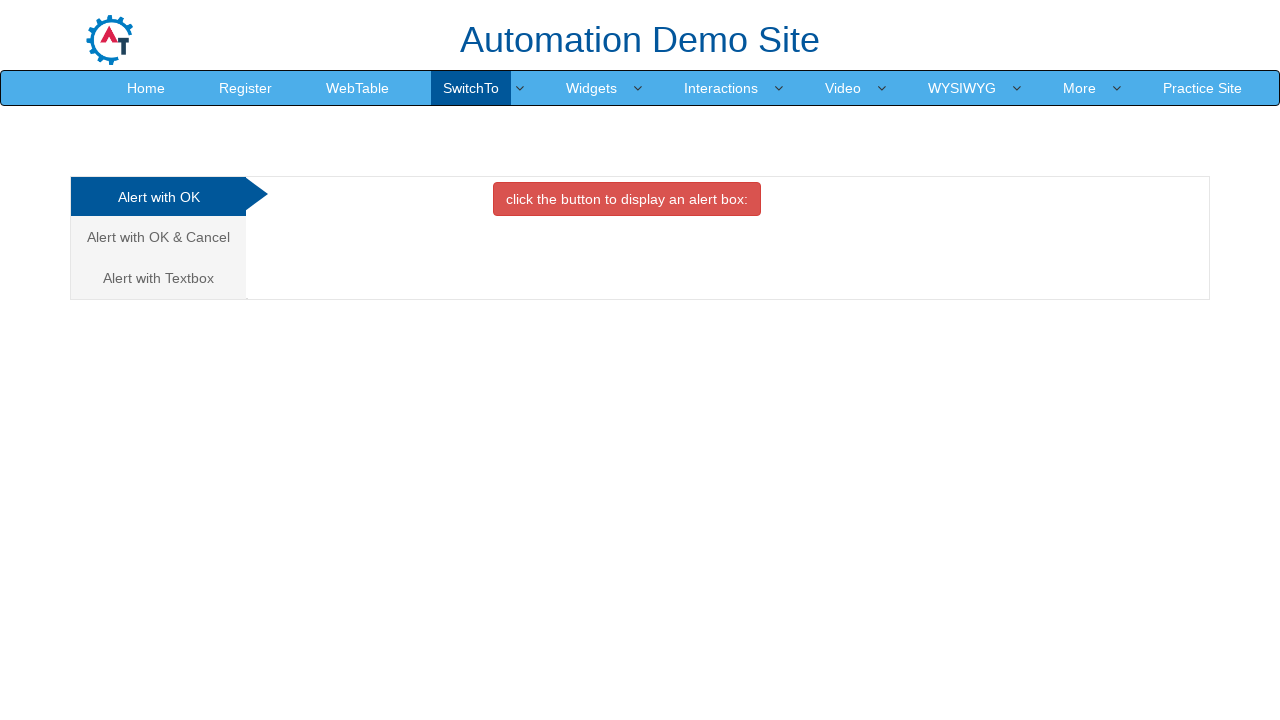

Clicked on 'Alert with OK & Cancel' tab at (158, 237) on text=Alert with OK & Cancel
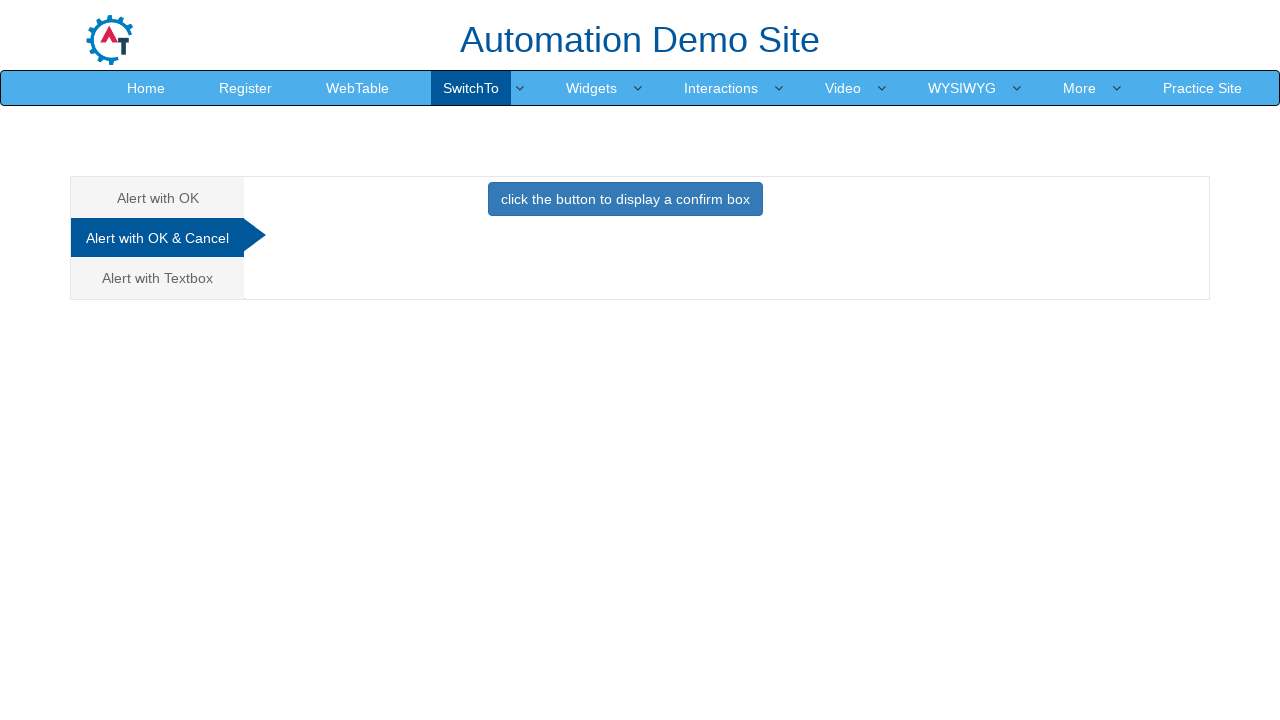

Clicked button to display confirm box at (625, 199) on xpath=//button[contains(text(),'click the button to display a confirm box')]
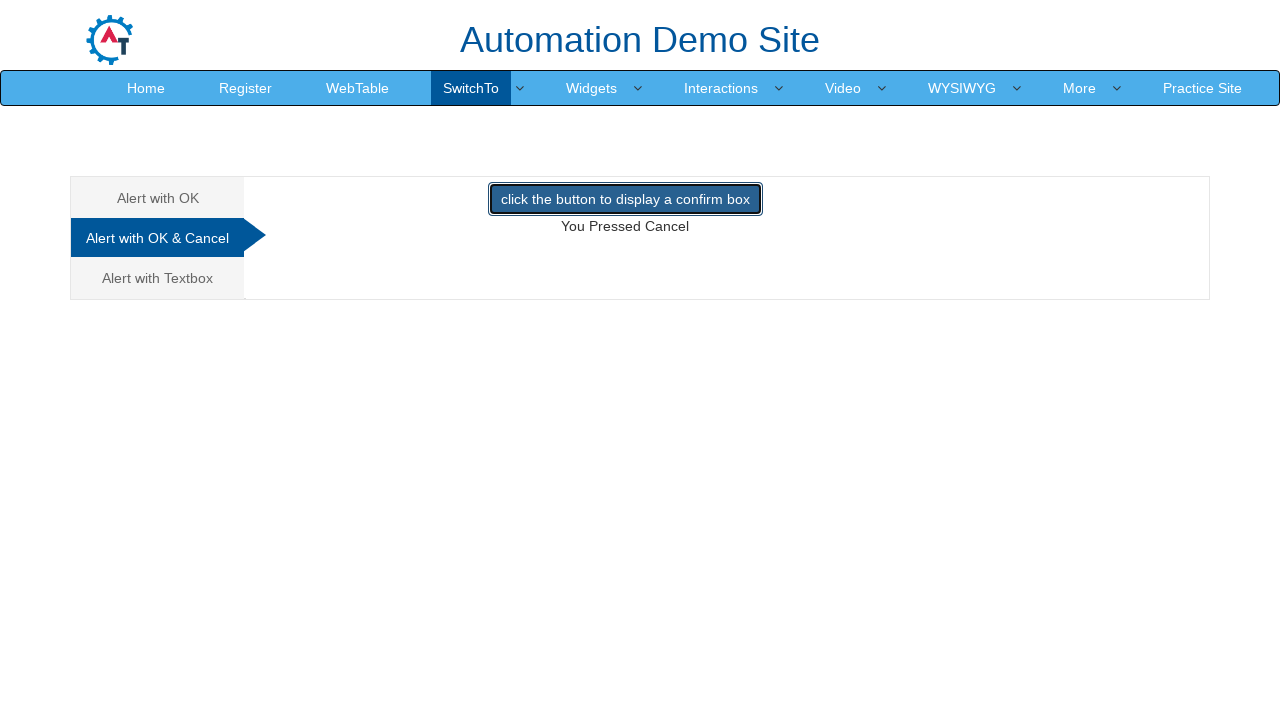

Dismissed confirm dialog at (625, 199) on xpath=//button[contains(text(),'click the button to display a confirm box')]
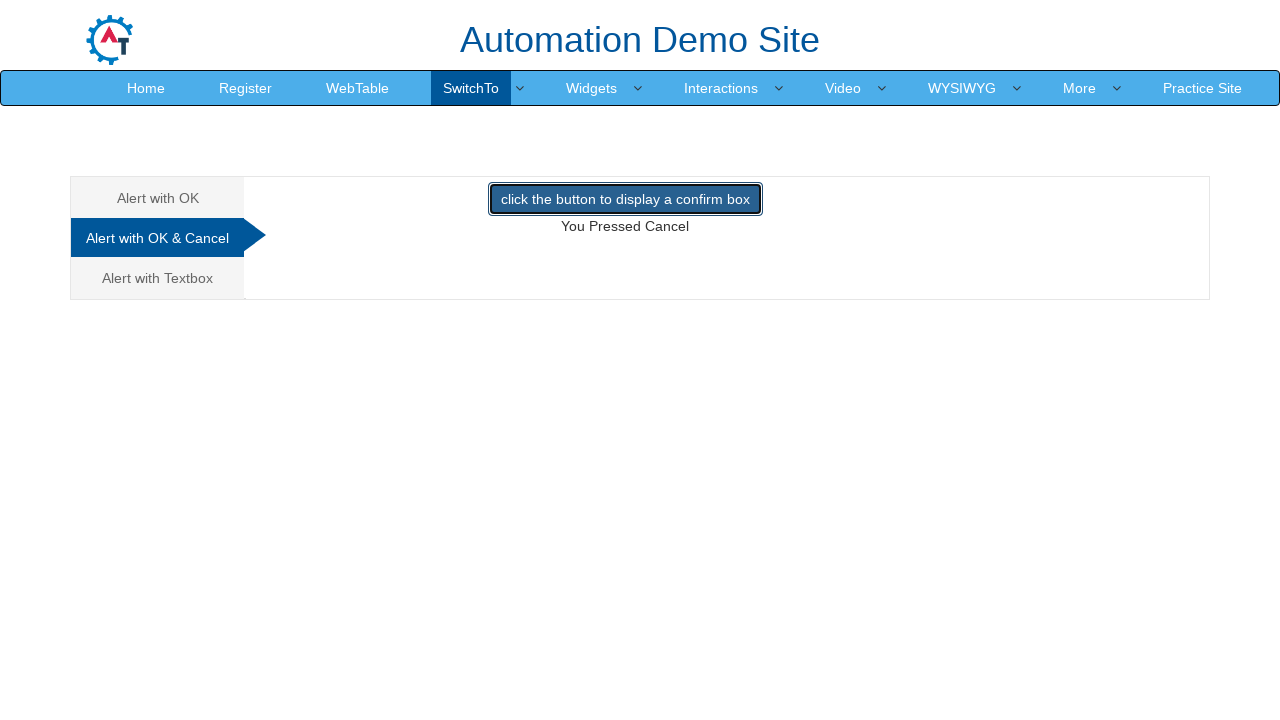

Clicked on 'Alert with Textbox' tab at (158, 278) on text=Alert with Textbox
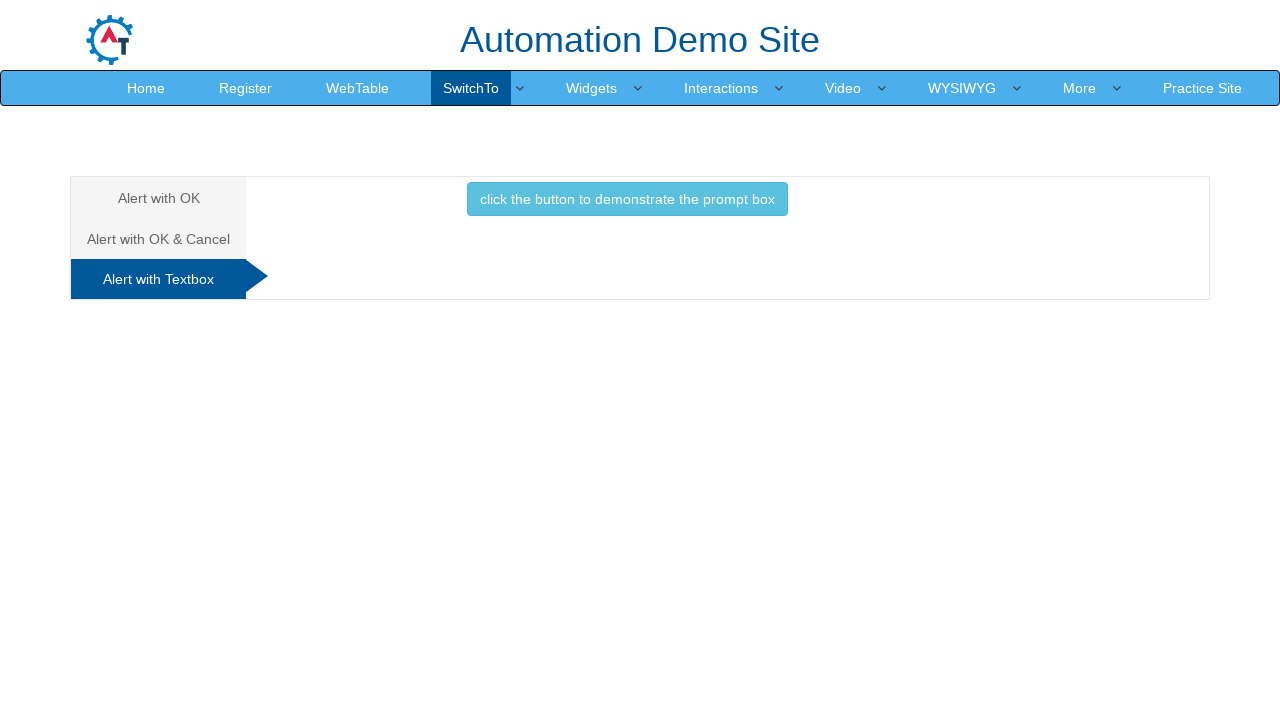

Clicked button to display prompt box at (627, 199) on xpath=//button[contains(text(),'click the button to demonstrate the prompt box')
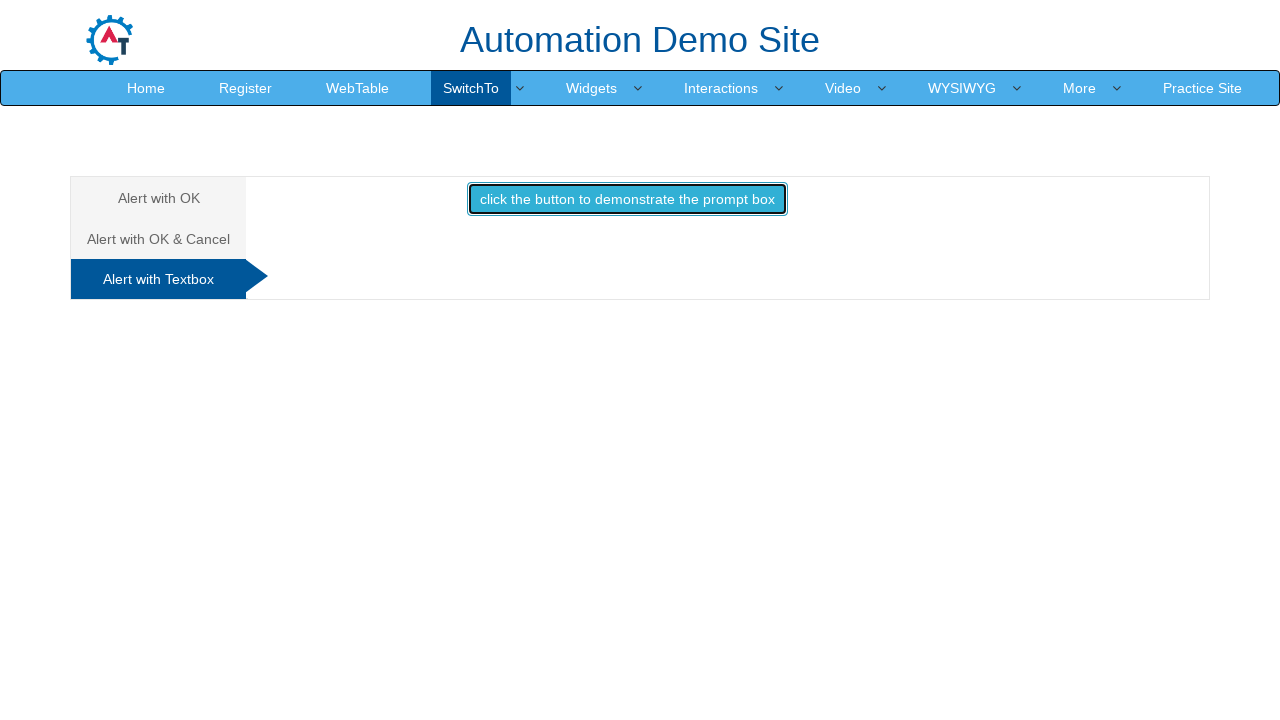

Accepted prompt dialog with text 'selenium' at (627, 199) on xpath=//button[contains(text(),'click the button to demonstrate the prompt box')
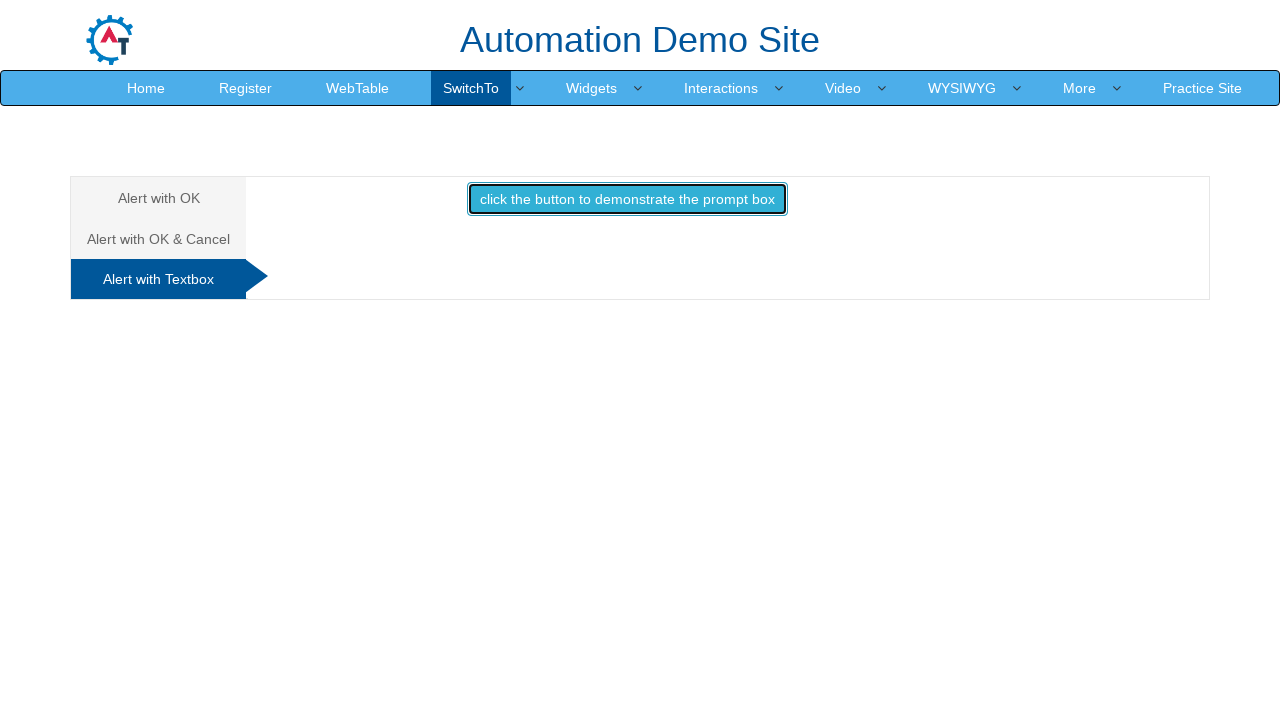

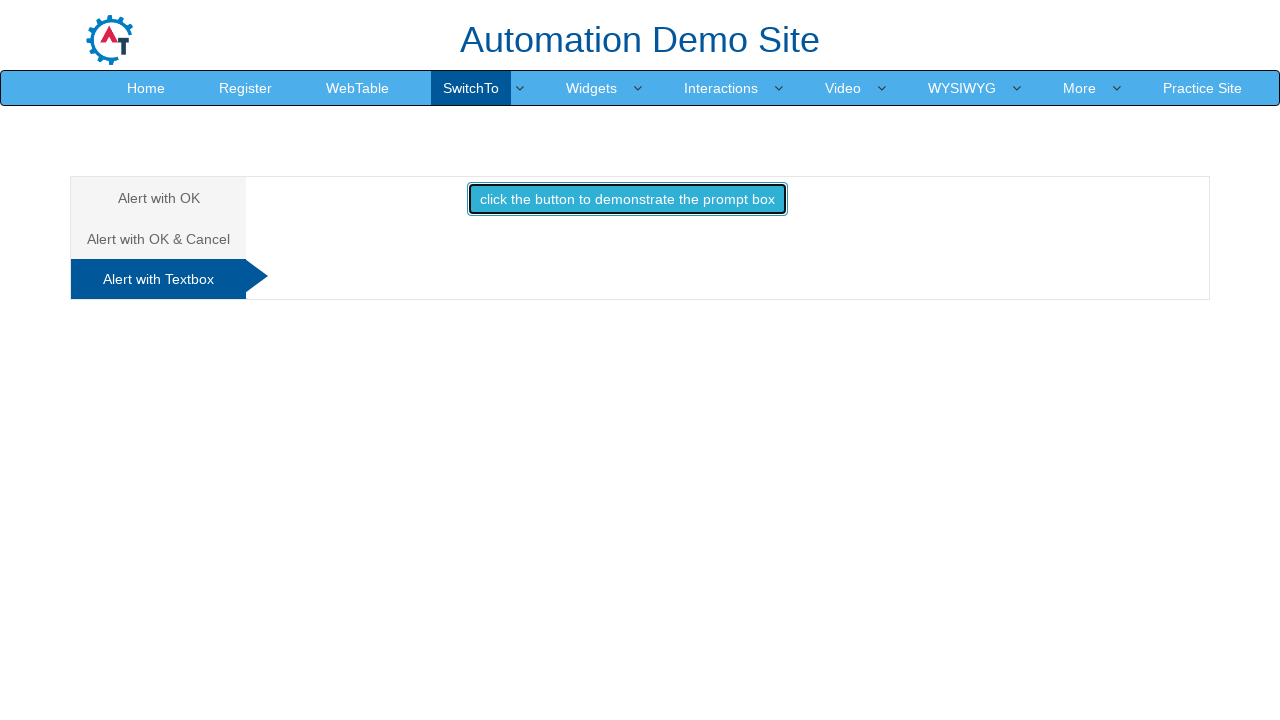